Navigates to Lords and Knights website, verifies the page title, and checks for the presence of a login form element

Starting URL: https://lordsandknights.com

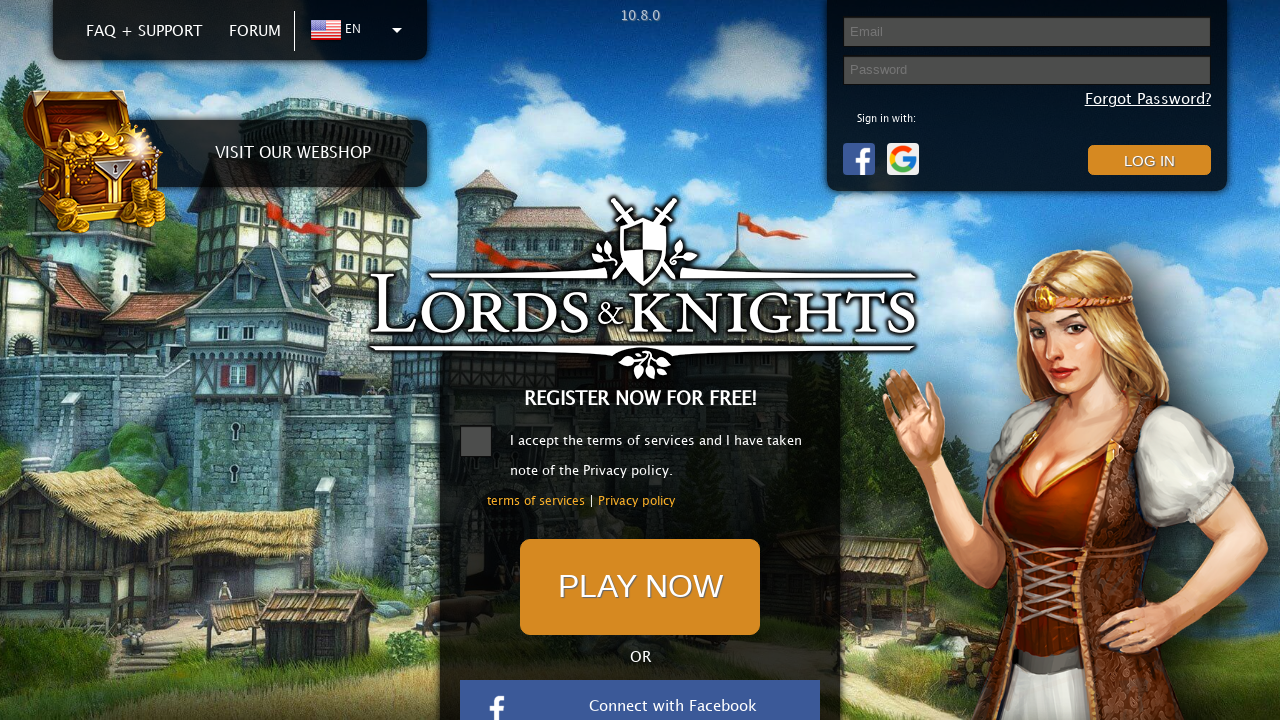

Navigated to https://lordsandknights.com
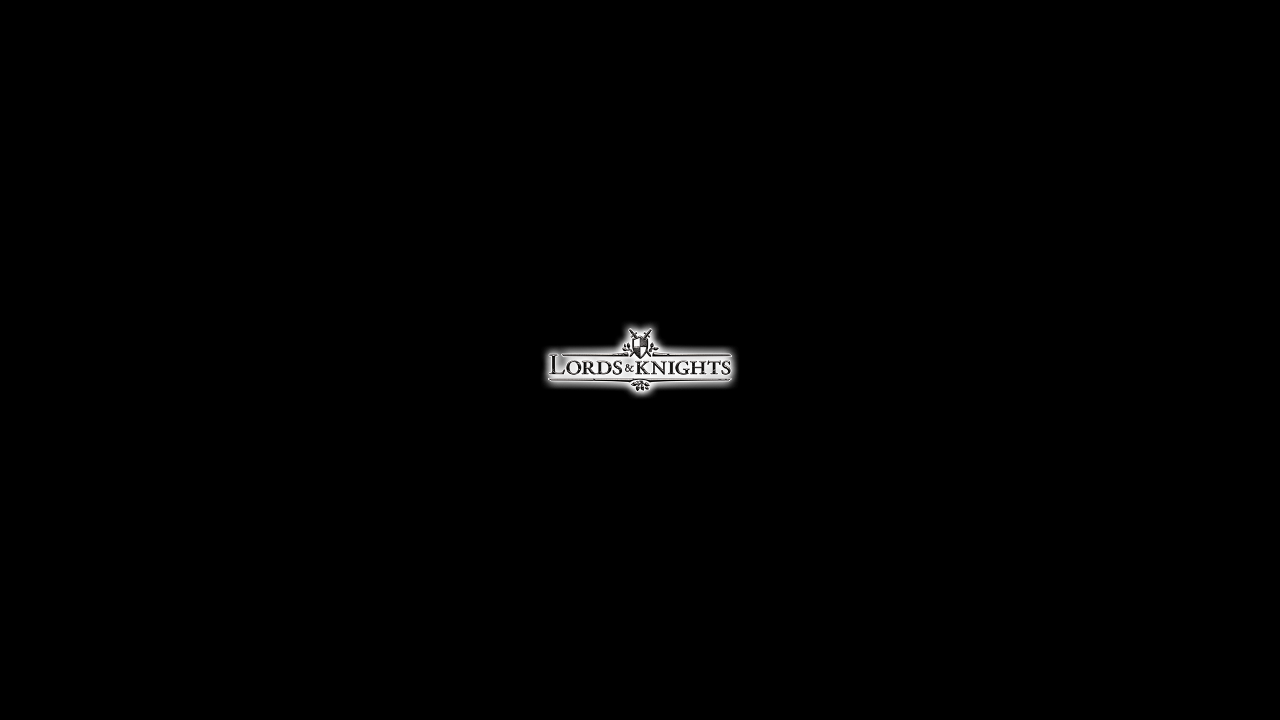

Verified page title is 'Lords and Knights'
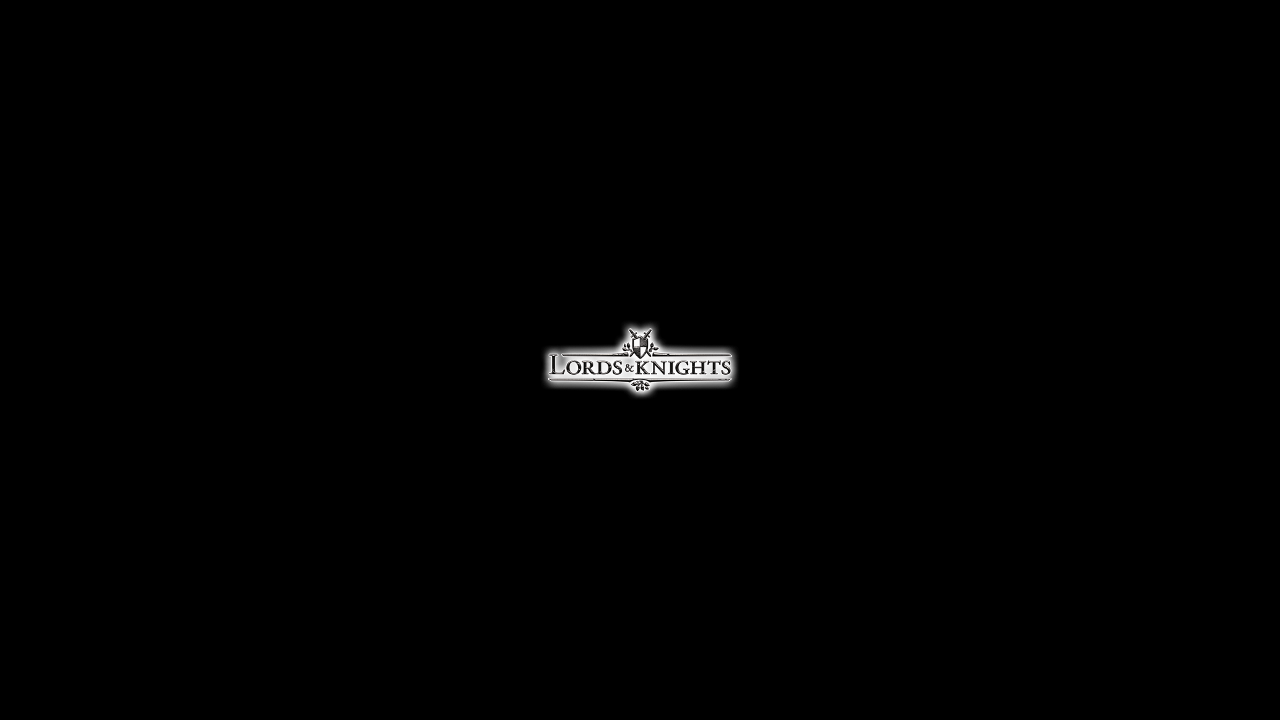

Login form element loaded and verified to be present
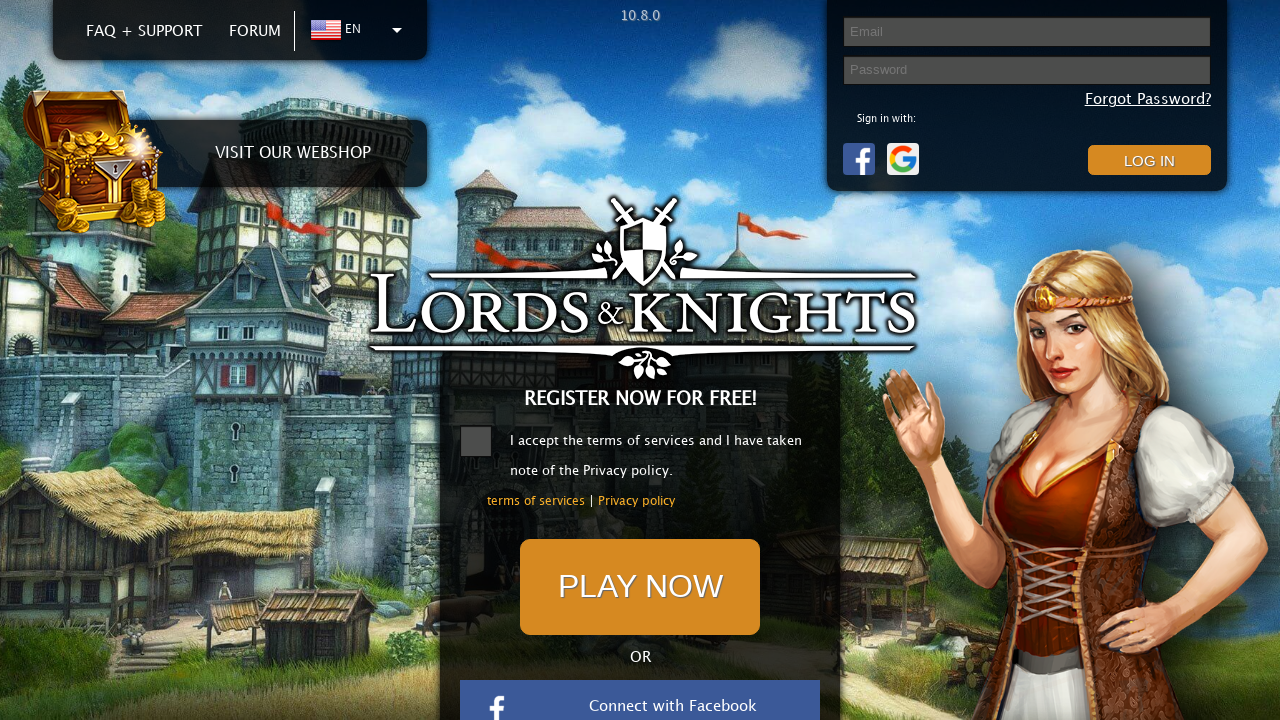

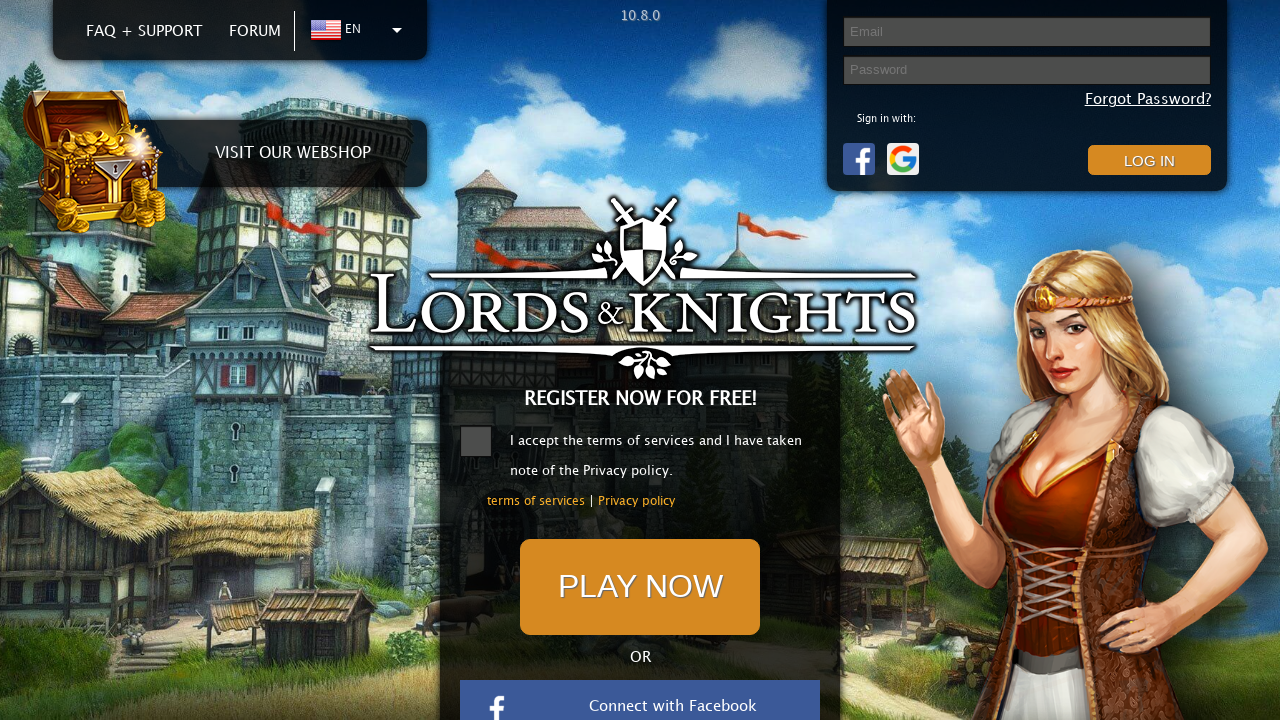